Tests hover functionality by hovering over three images and verifying that corresponding user information becomes visible when hovered

Starting URL: https://practice.cydeo.com/hovers

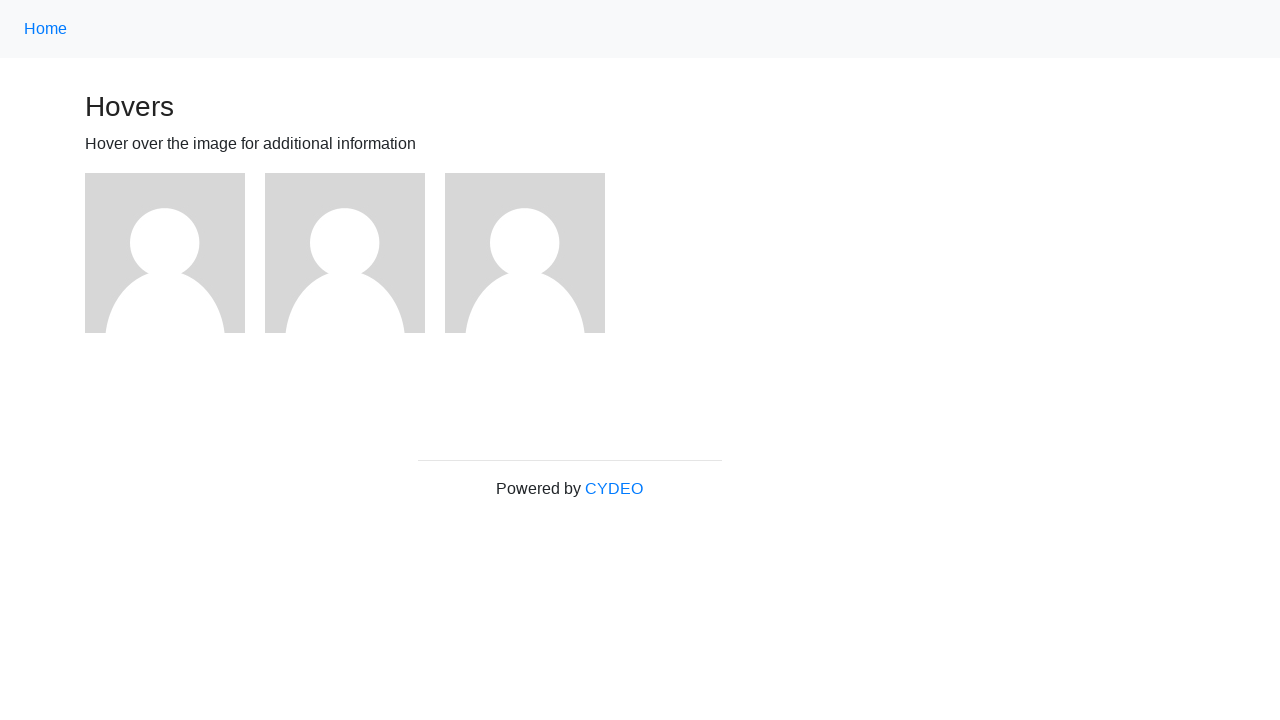

Located first image element
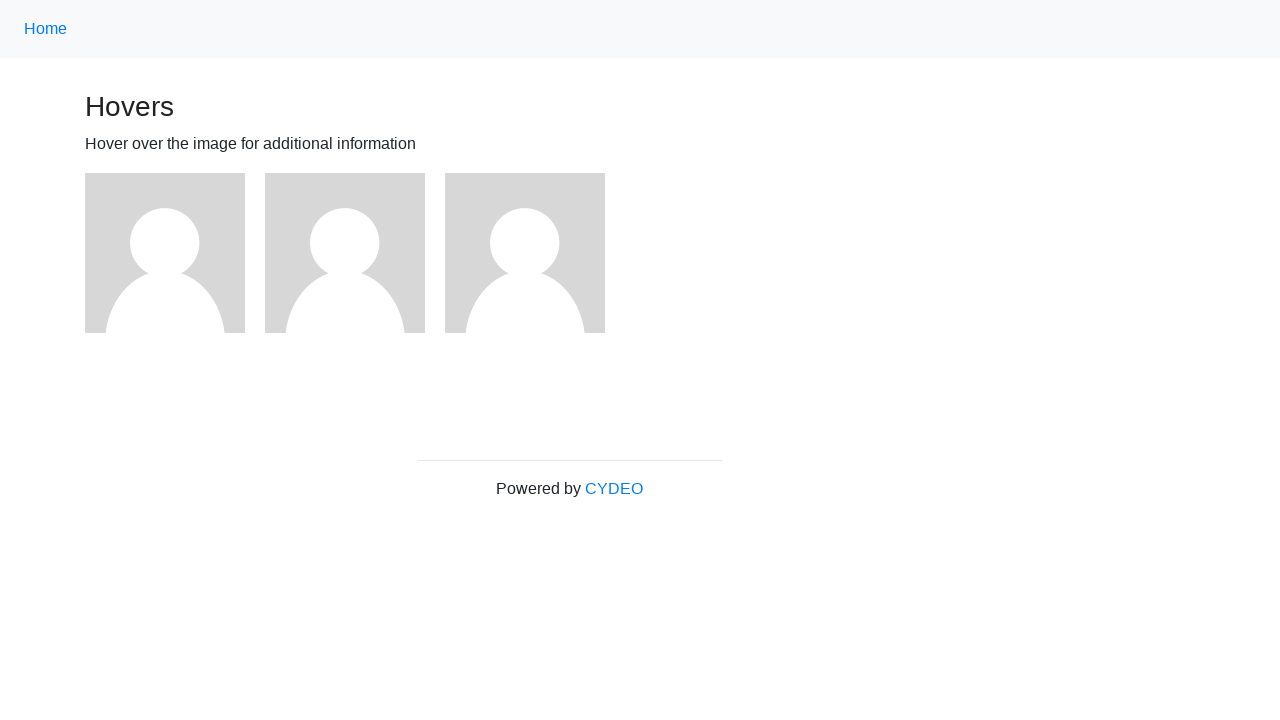

Located second image element
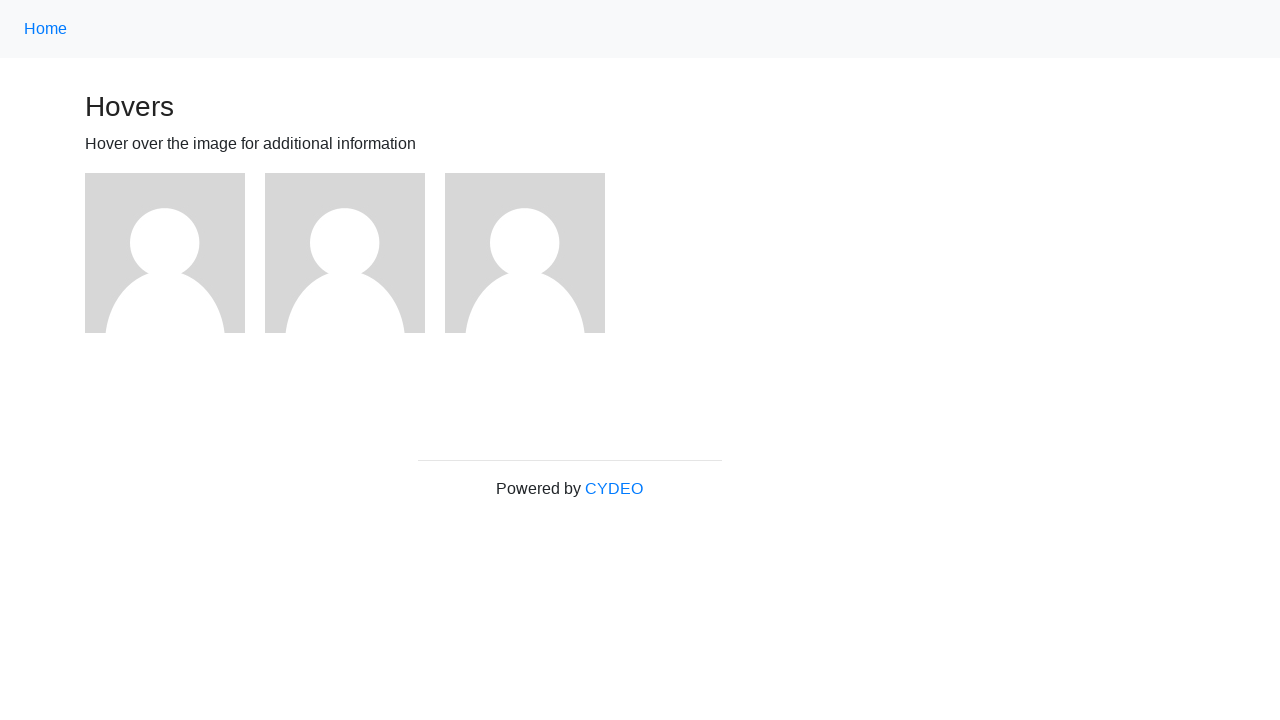

Located third image element
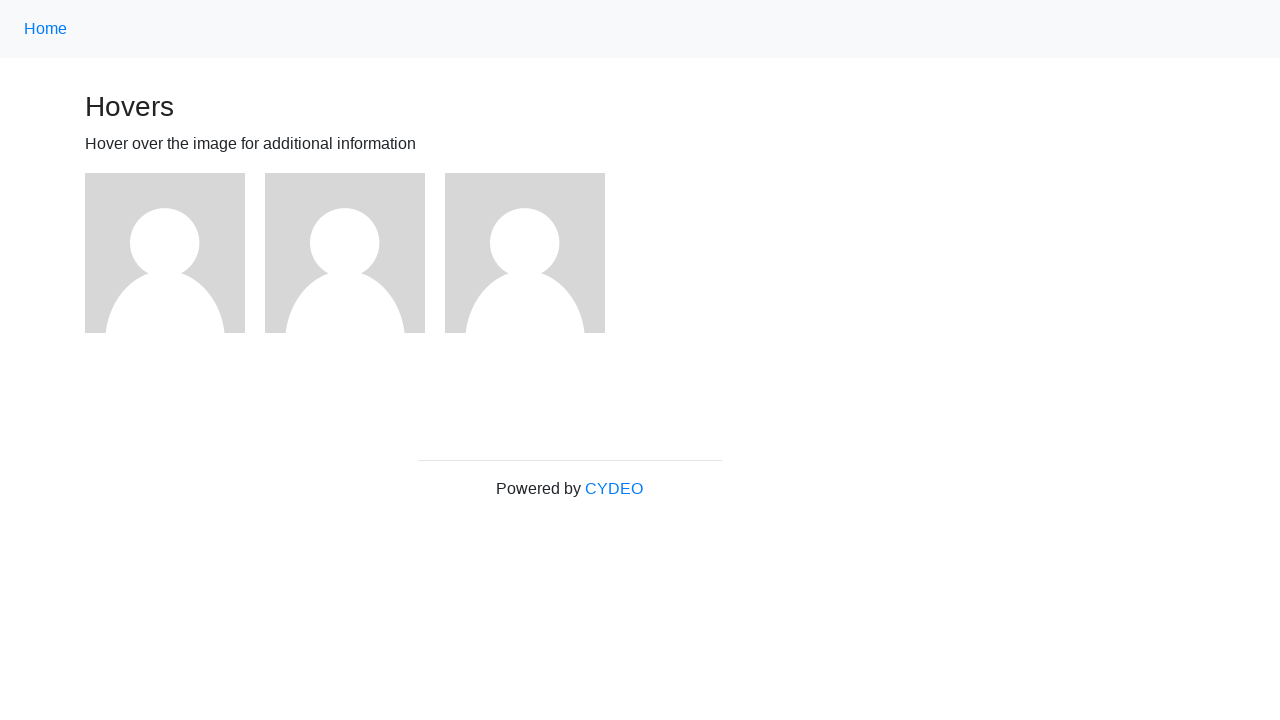

Located user1 info element
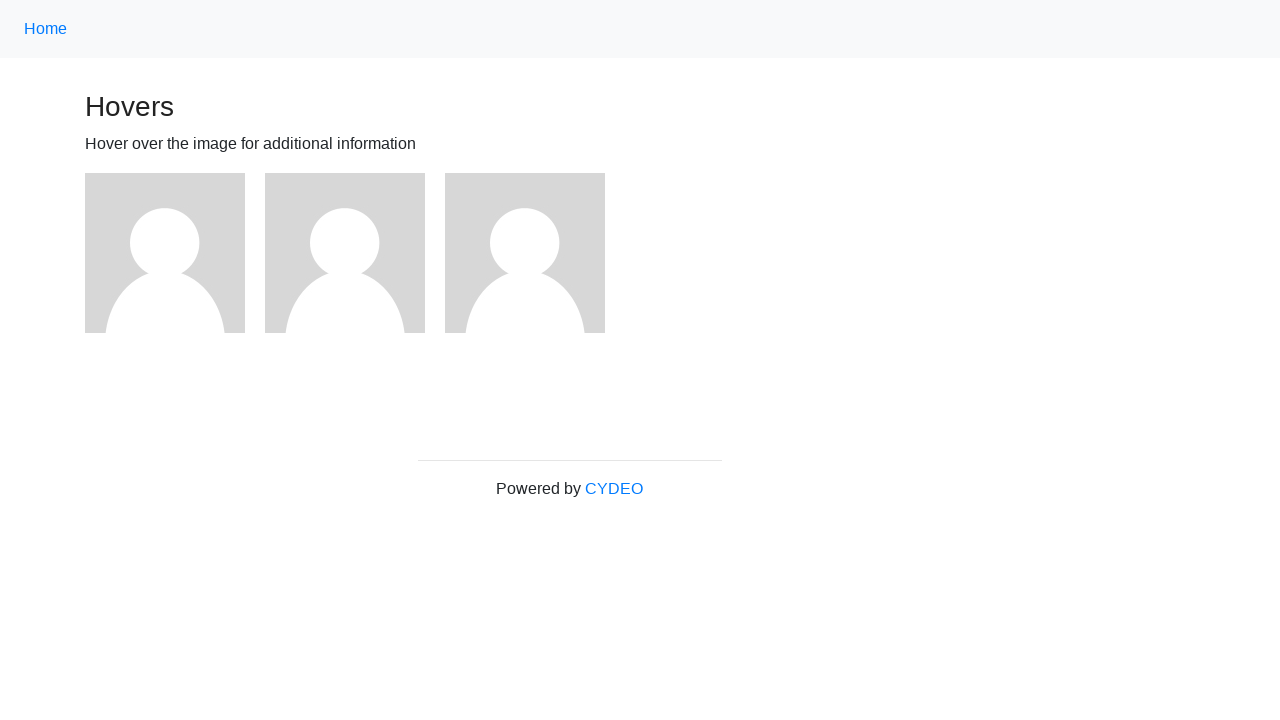

Located user2 info element
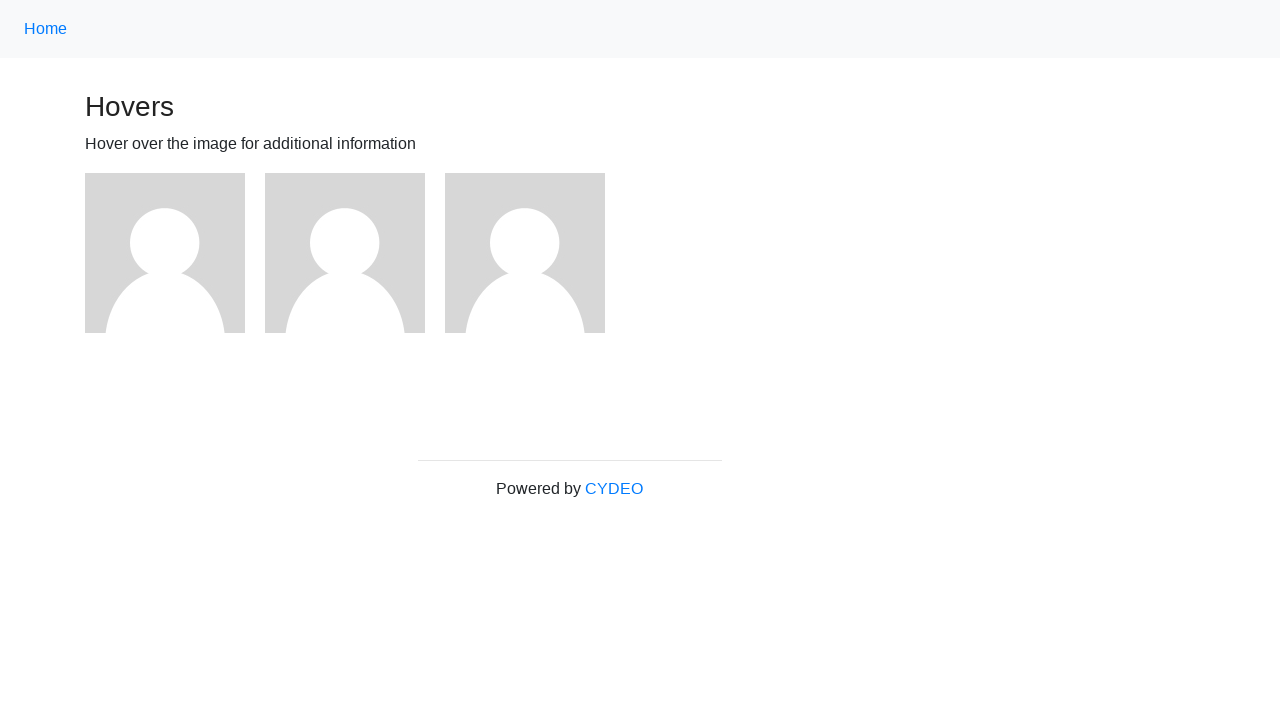

Located user3 info element
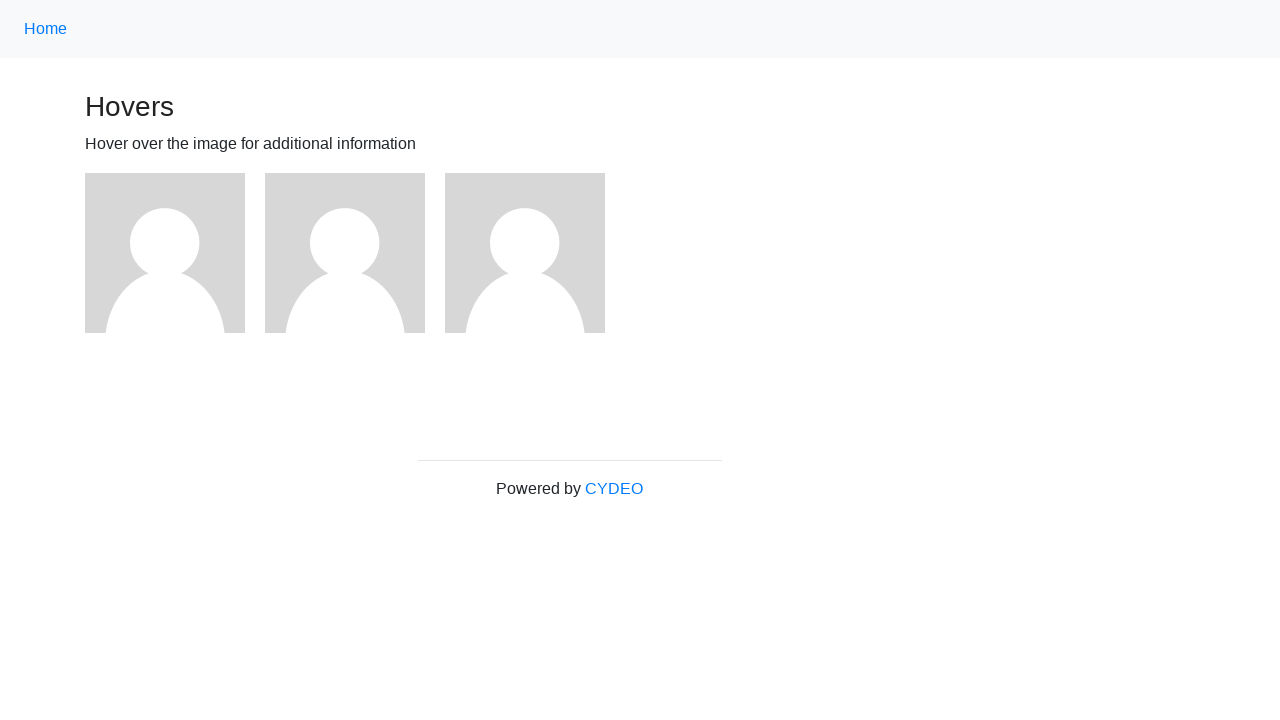

Hovered over first image at (165, 253) on (//img)[1]
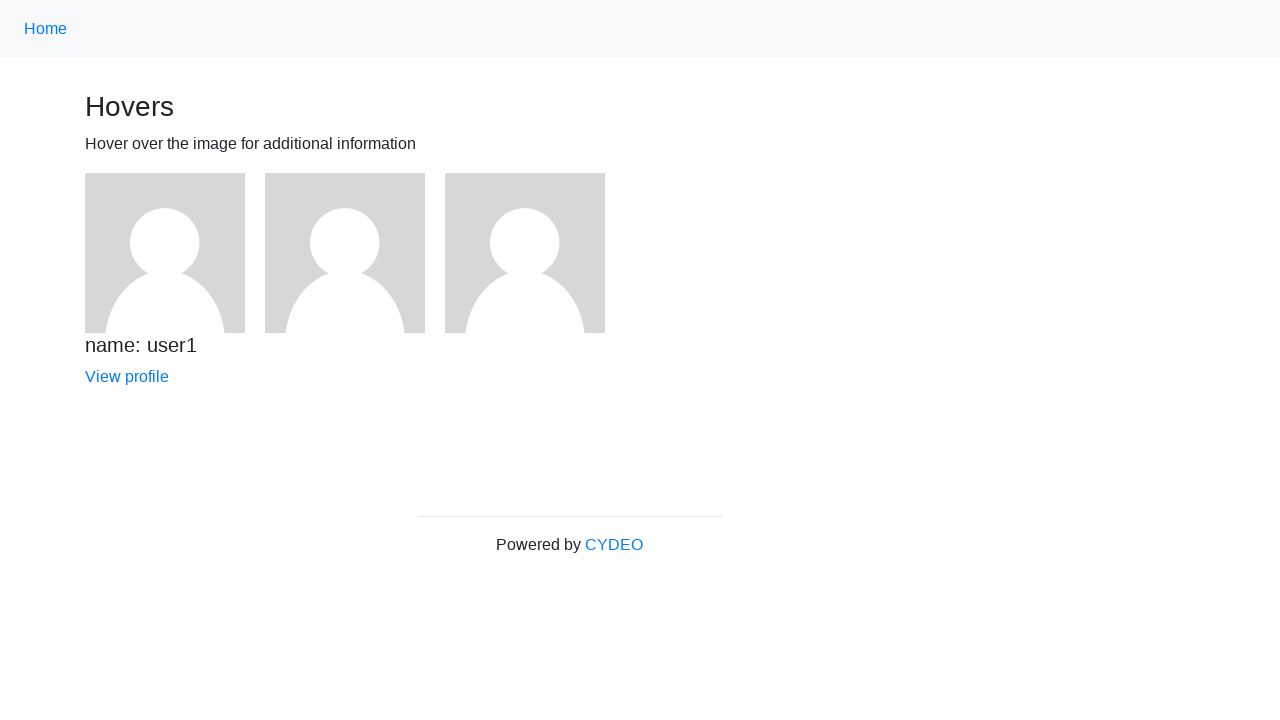

Verified user1 info is visible after hovering over first image
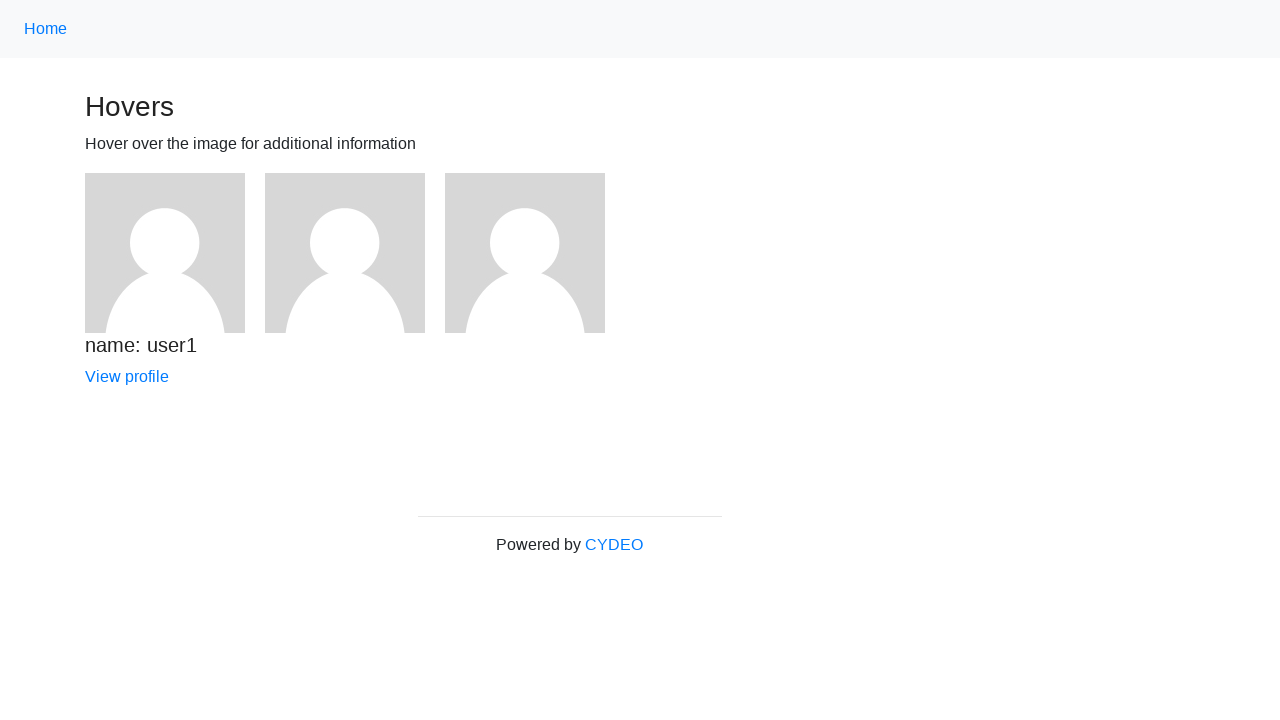

Hovered over second image at (345, 253) on (//img)[2]
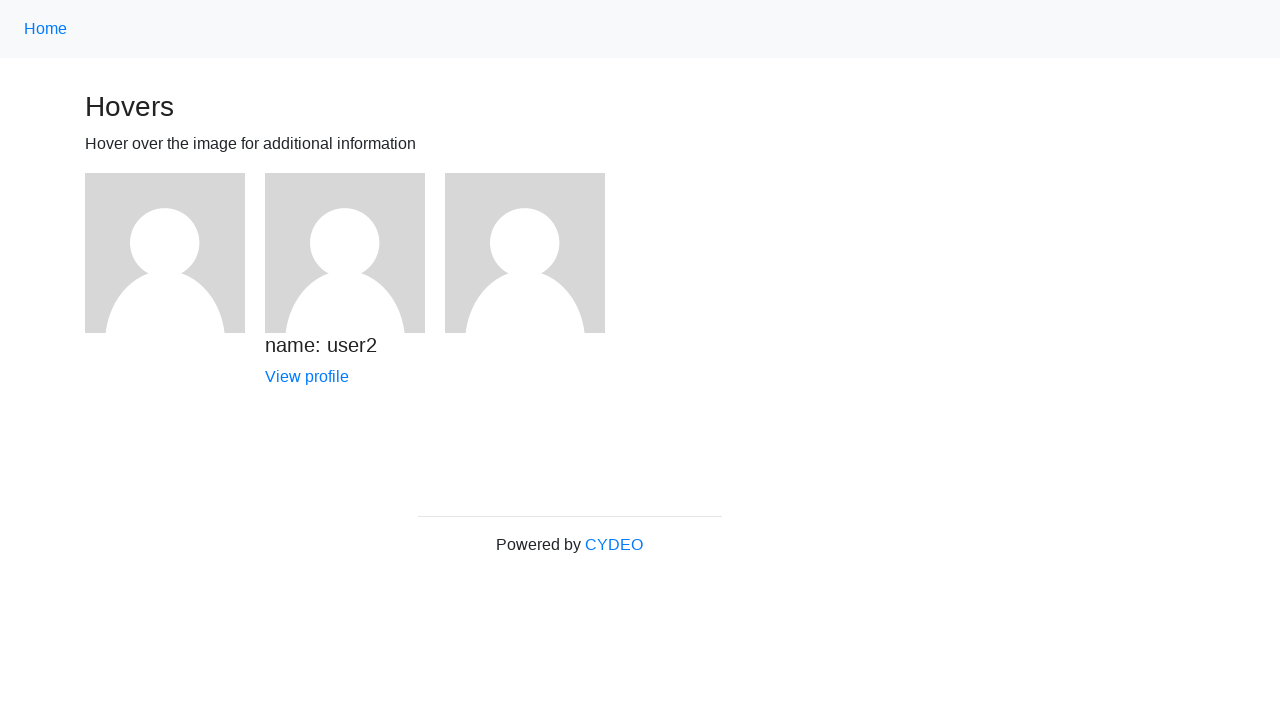

Verified user2 info is visible after hovering over second image
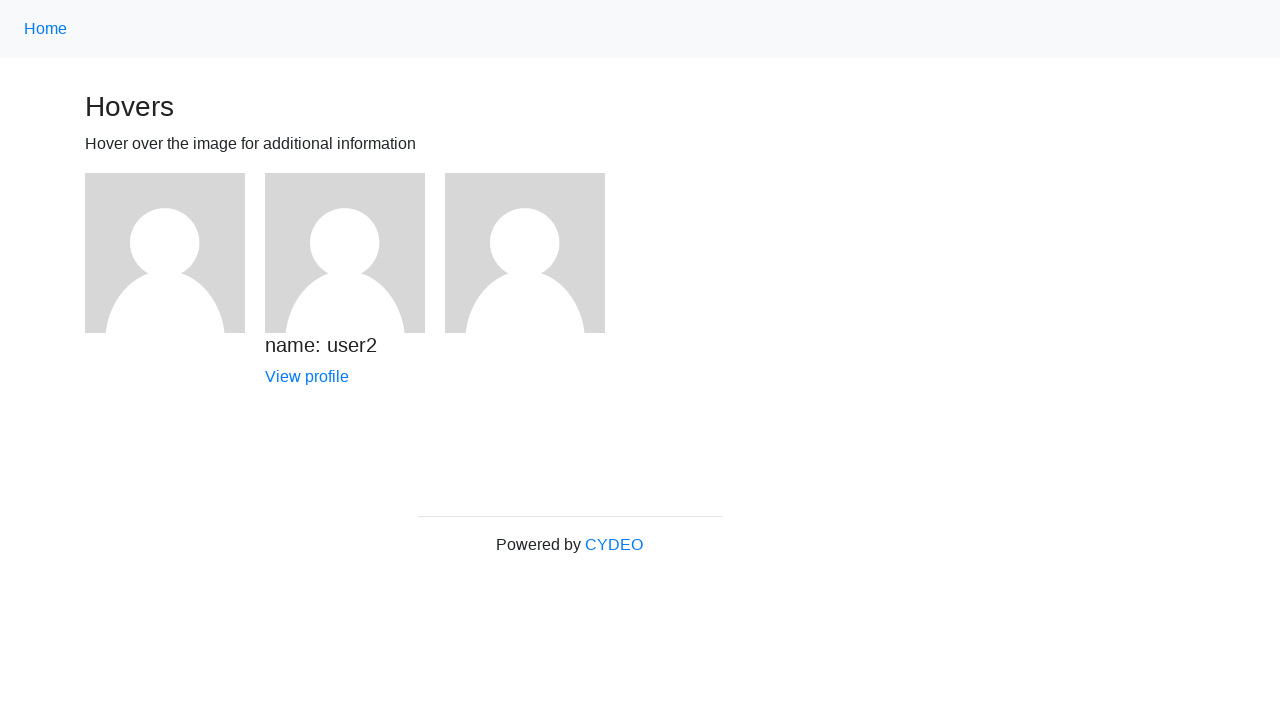

Hovered over third image at (525, 253) on (//img)[3]
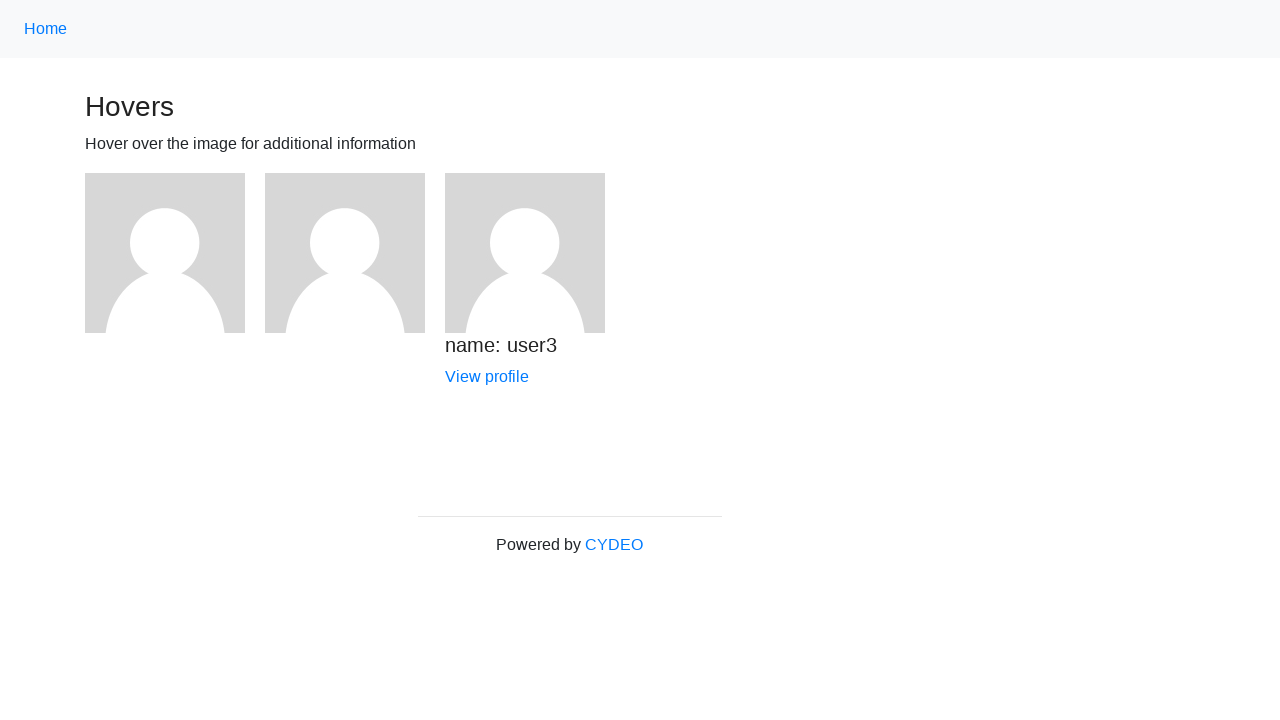

Verified user3 info is visible after hovering over third image
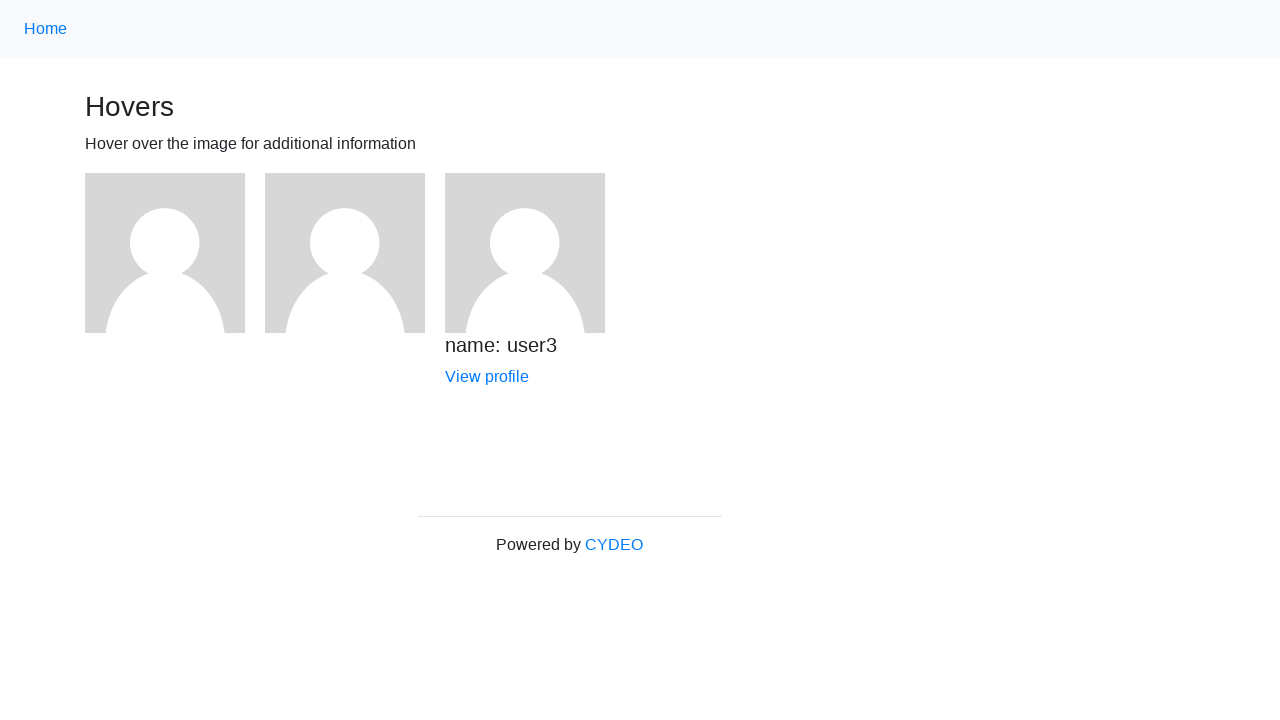

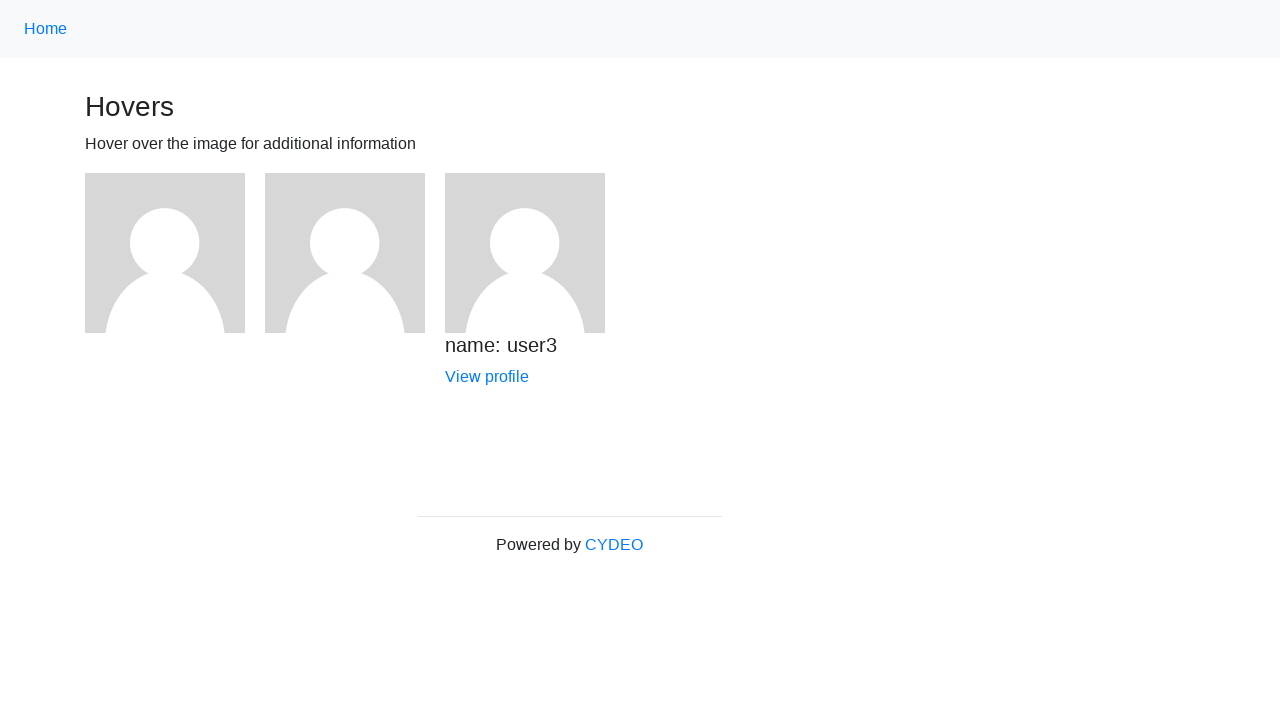